Tests file upload functionality by selecting a file and submitting the upload form on a public test site

Starting URL: http://the-internet.herokuapp.com/upload

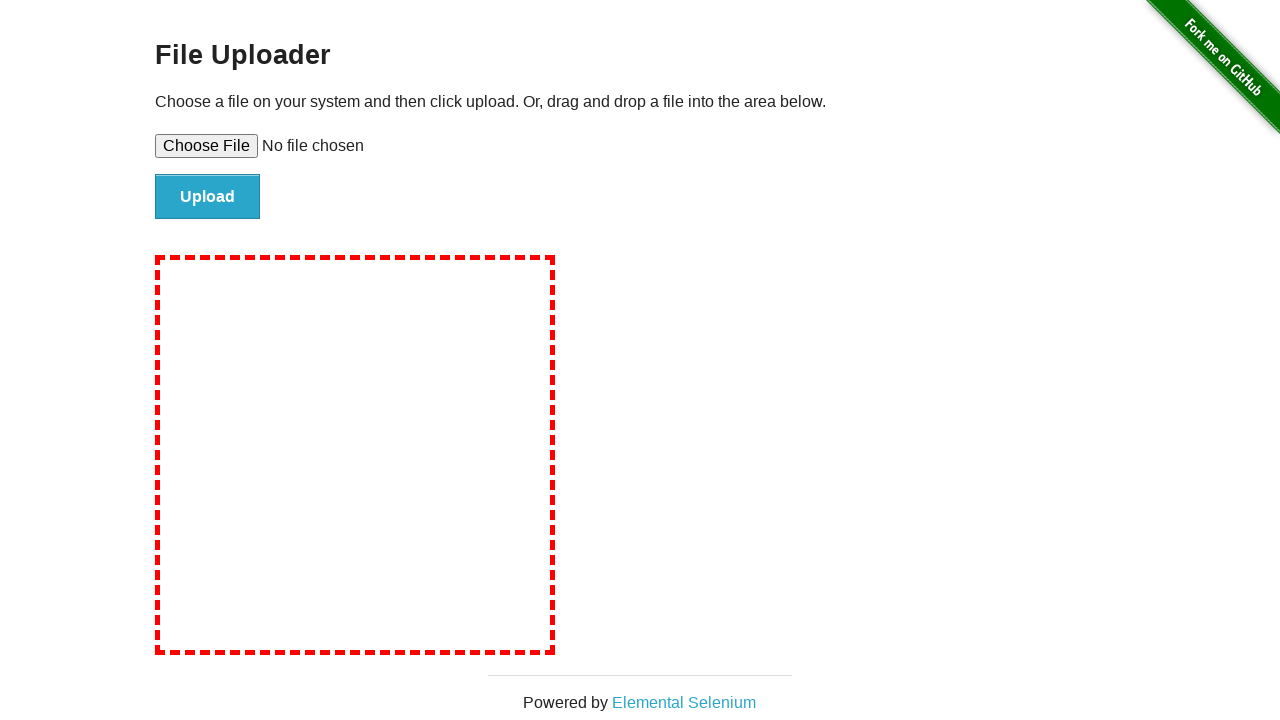

Set input file with test_document.txt for upload
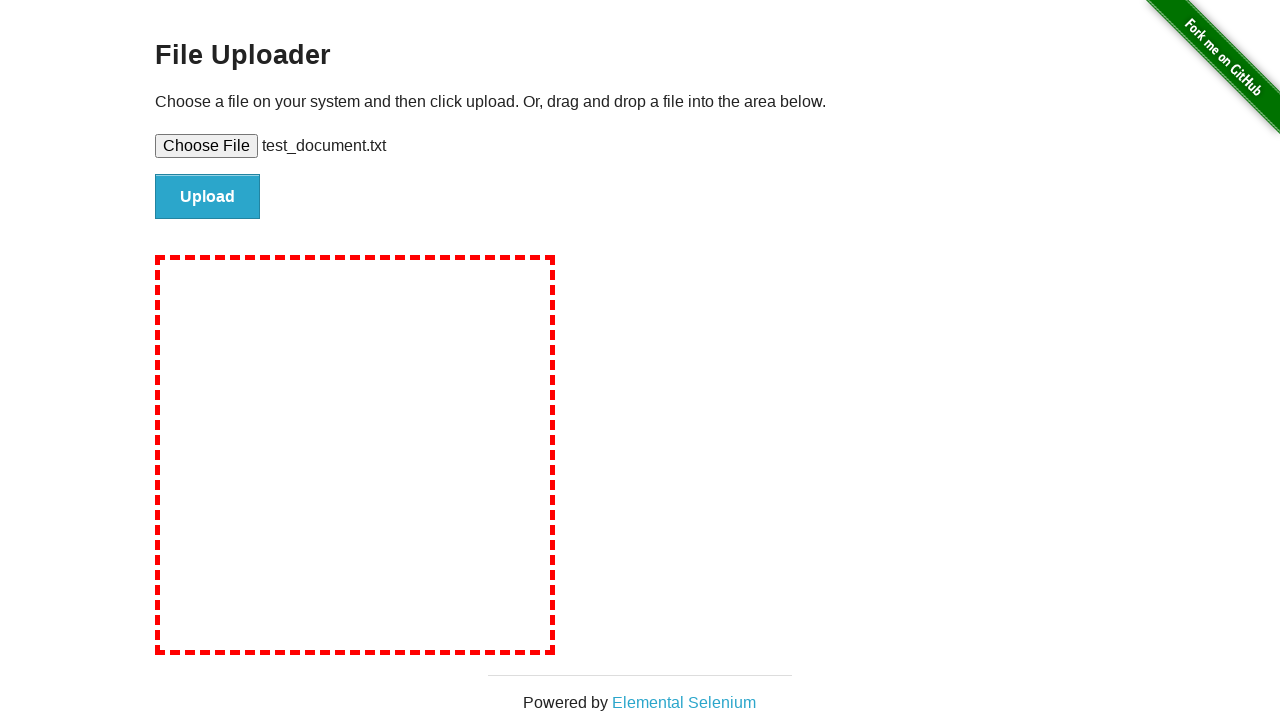

Clicked file submit button to upload the file at (208, 197) on #file-submit
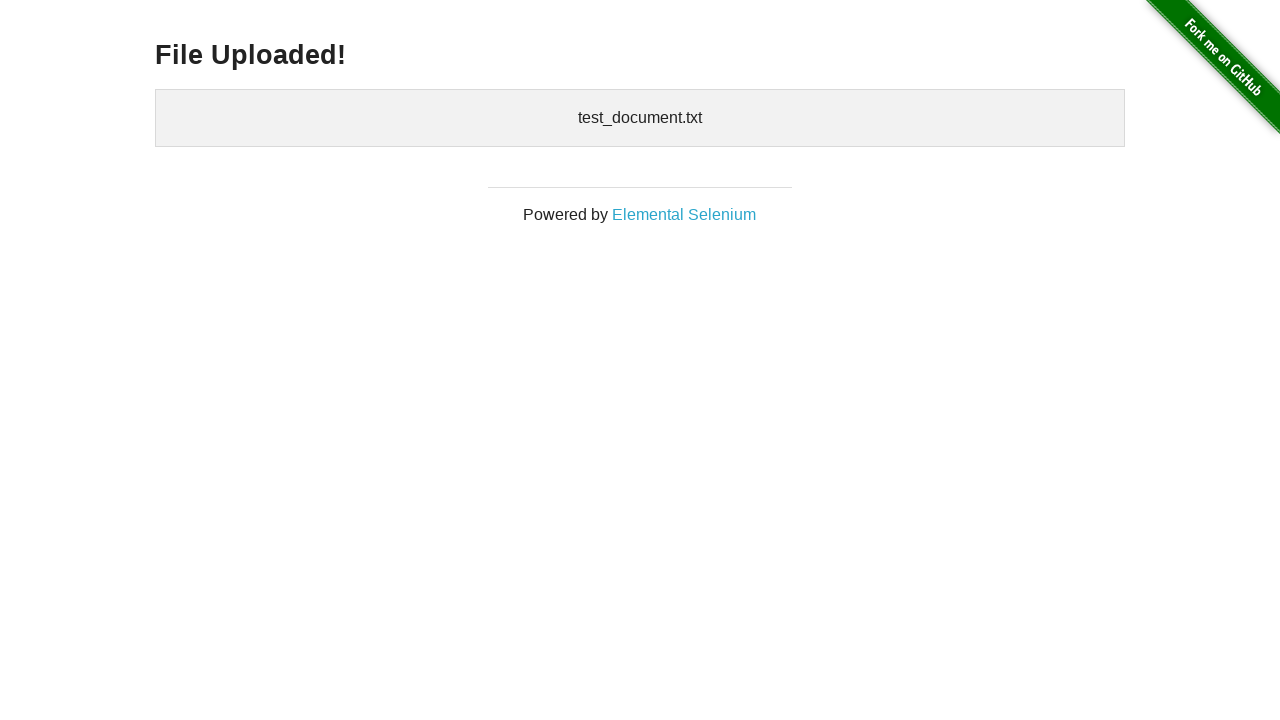

File upload completed and uploaded files list appeared
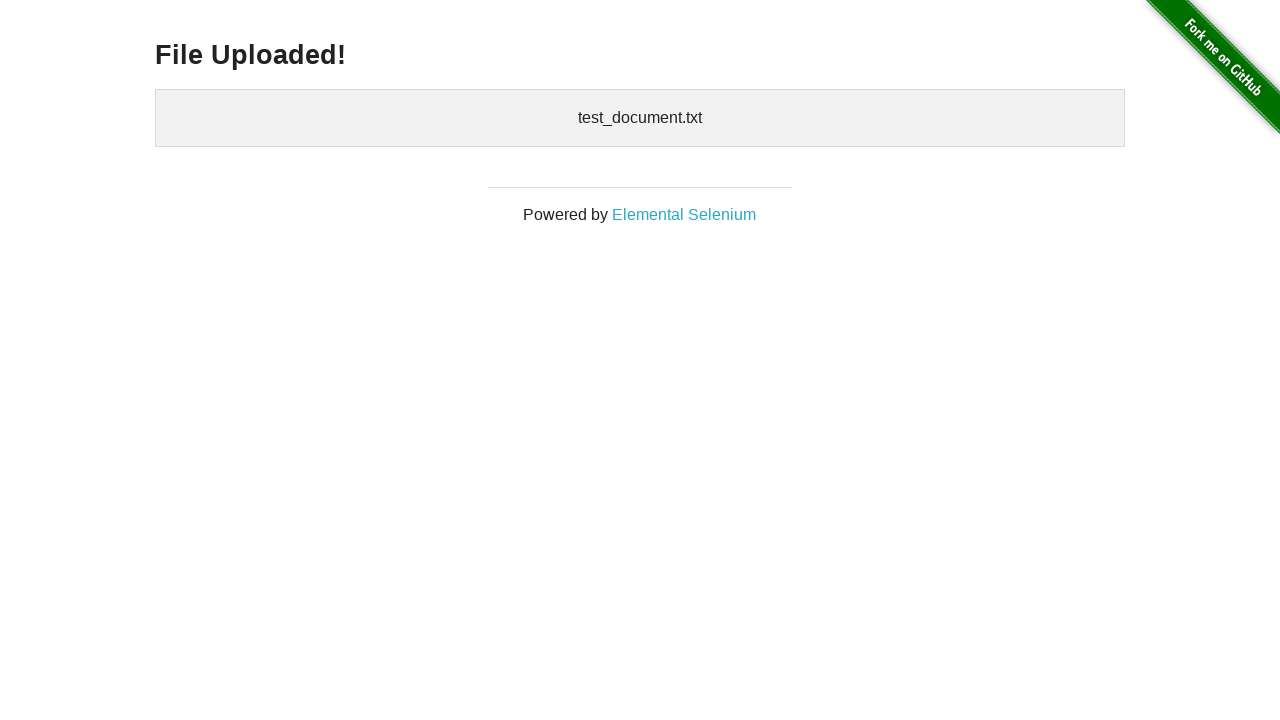

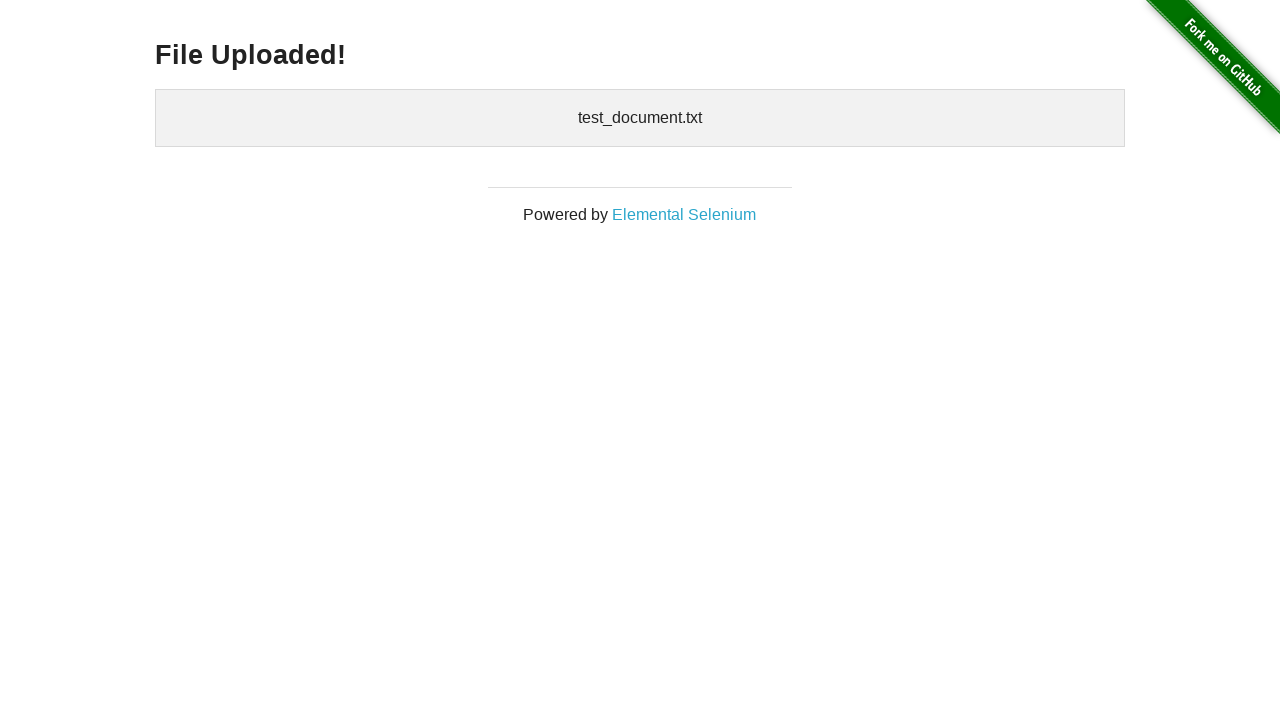